Tests scrolling functionality by navigating to the Selenium website and scrolling to bring the "News" heading into view.

Starting URL: https://www.selenium.dev/

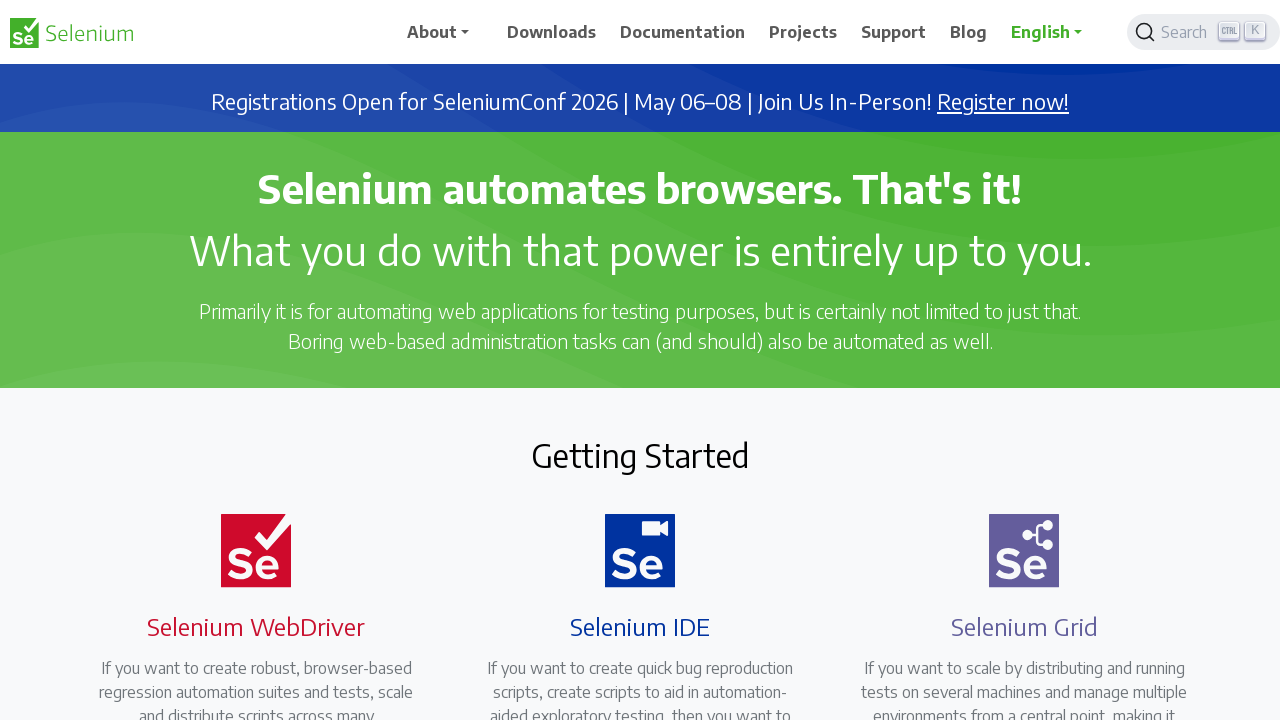

Located the News heading element
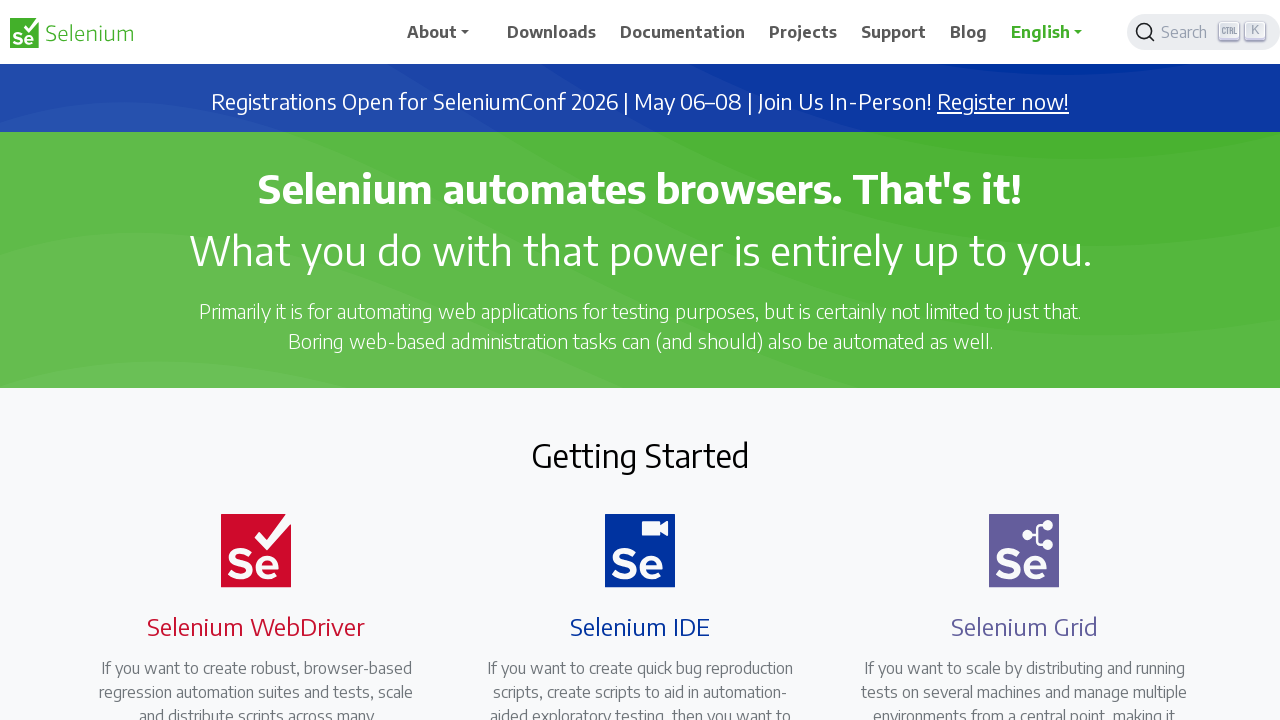

Scrolled News heading into view
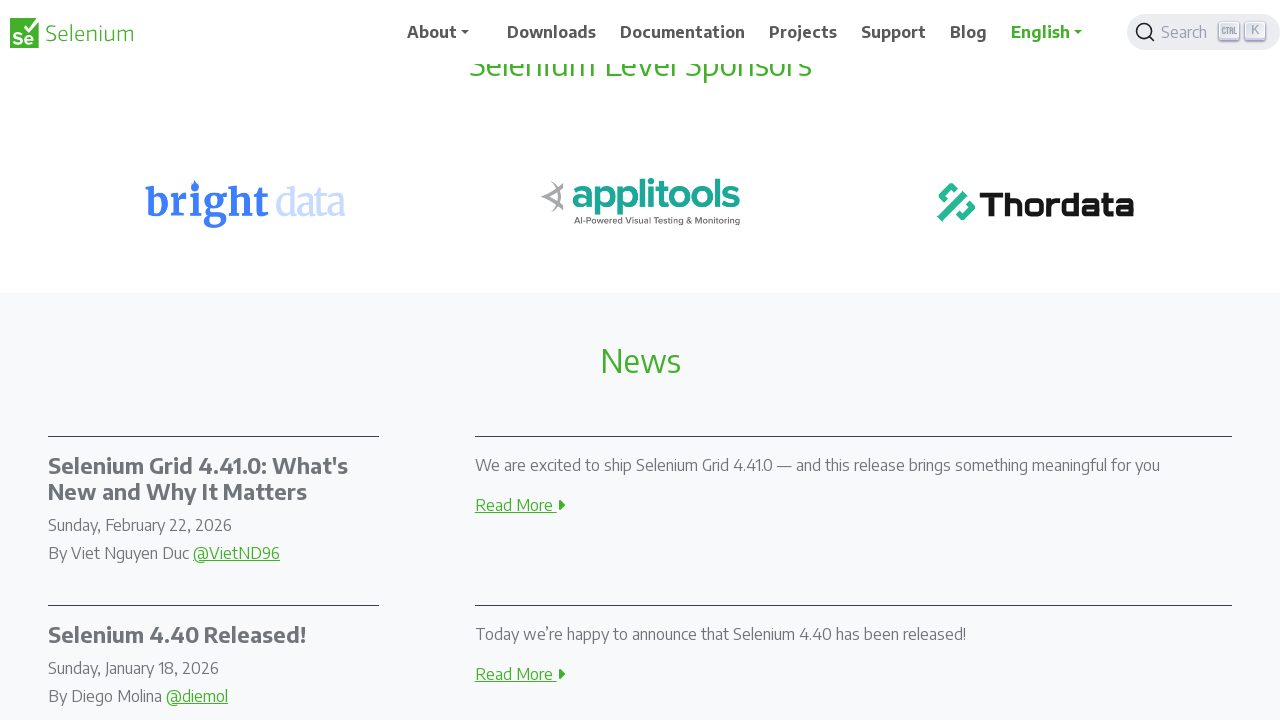

News heading is now visible after scrolling
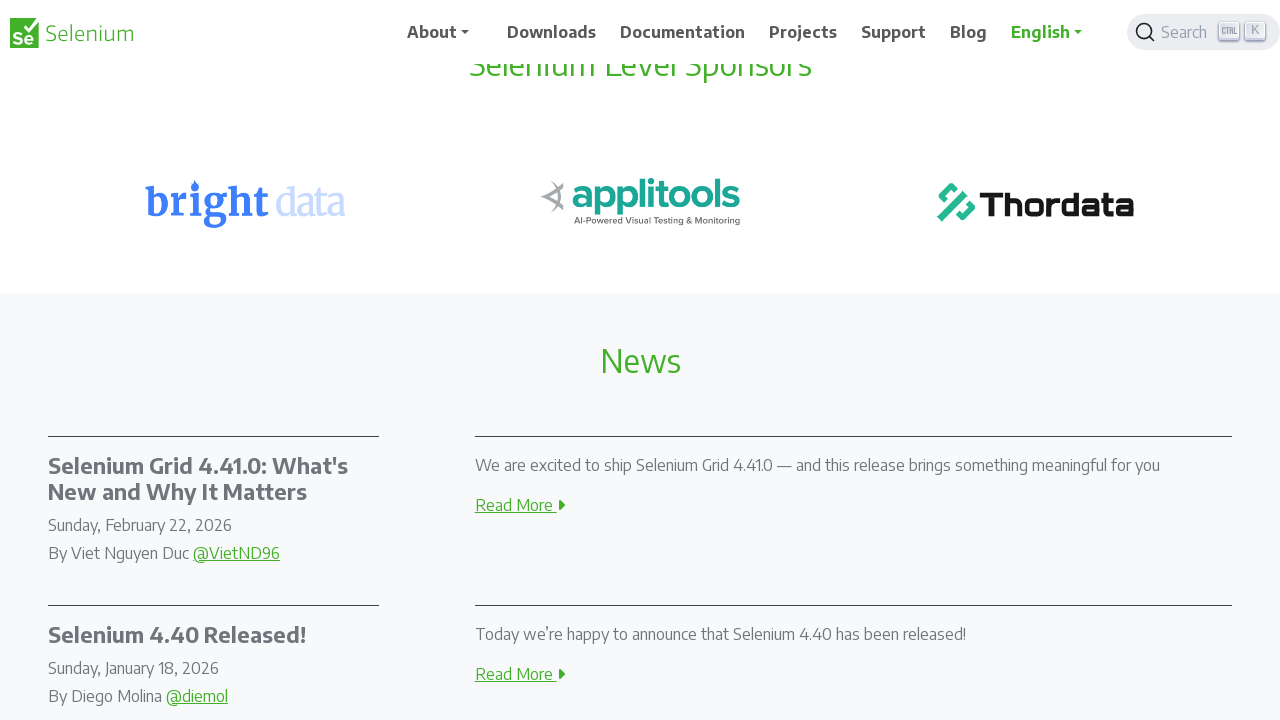

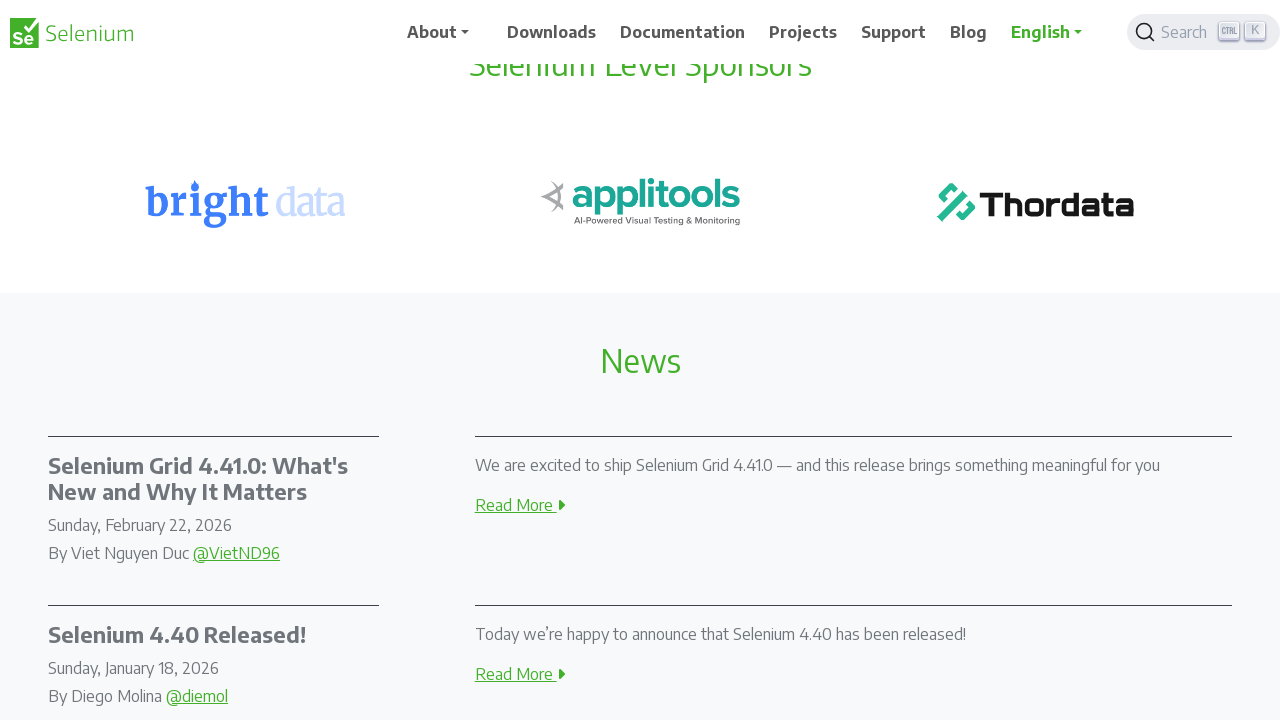